Tests registration form by filling required fields (first name, last name, email) and submitting the form to verify successful registration

Starting URL: https://suninjuly.github.io/registration1.html

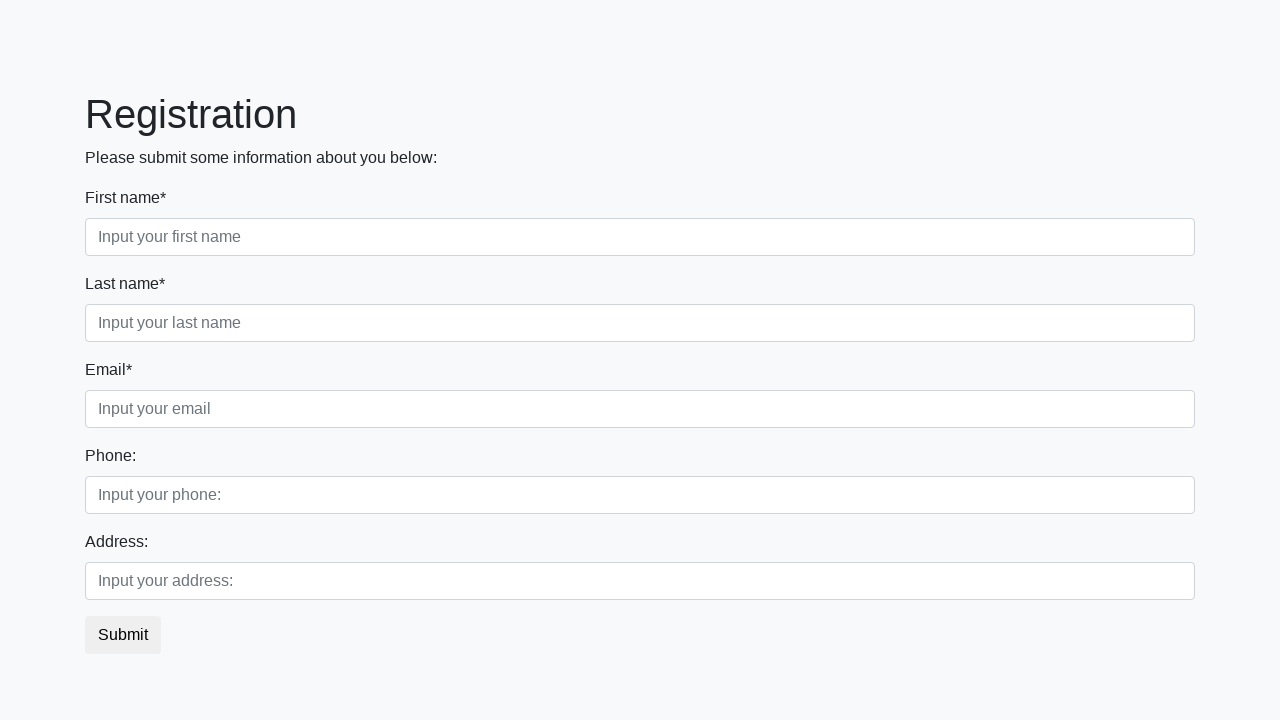

Filled first name field with 'Ivan' on div.first_block input.form-control.first
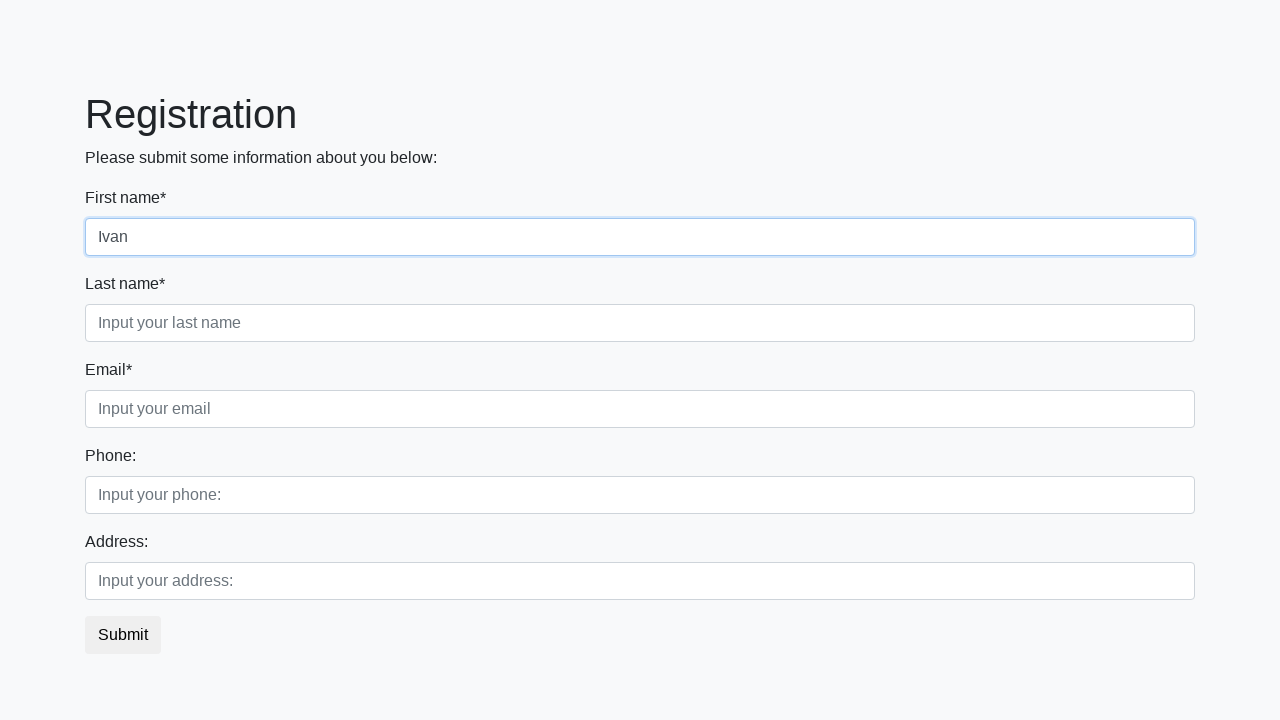

Filled last name field with 'Petrov' on div.first_block input.form-control.second
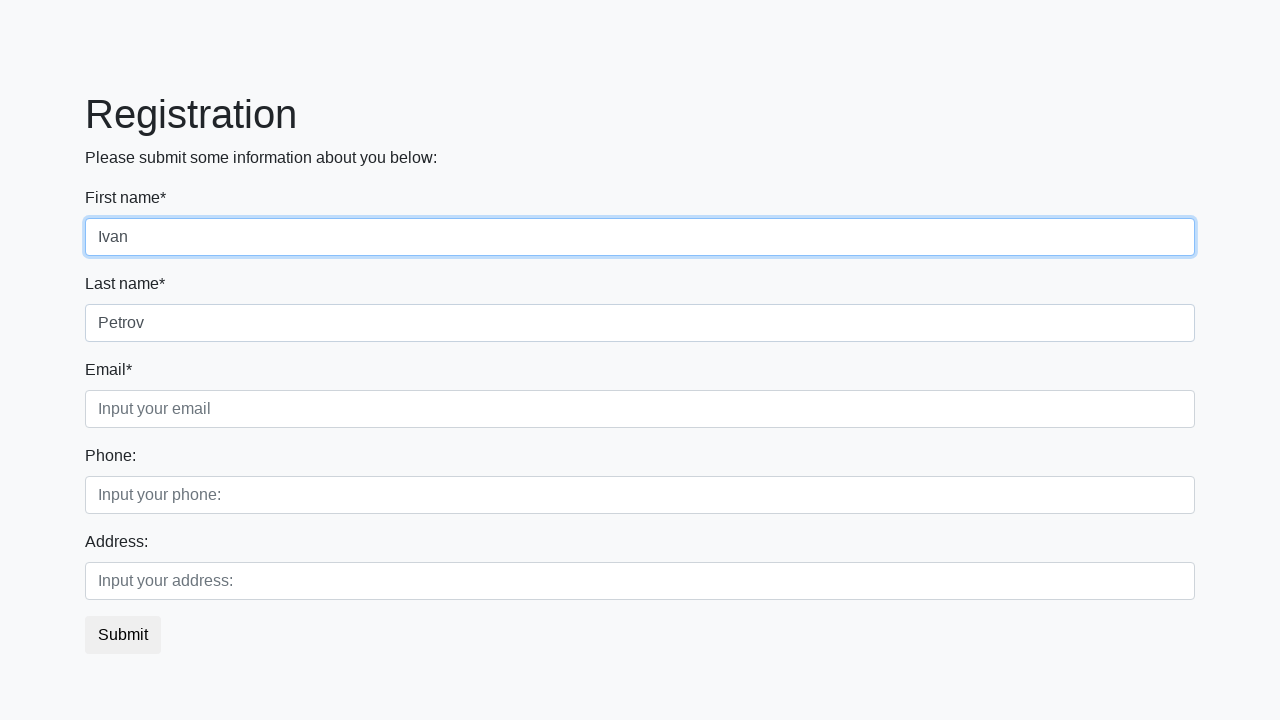

Filled email field with 'test@example.com' on div.first_block input.form-control.third
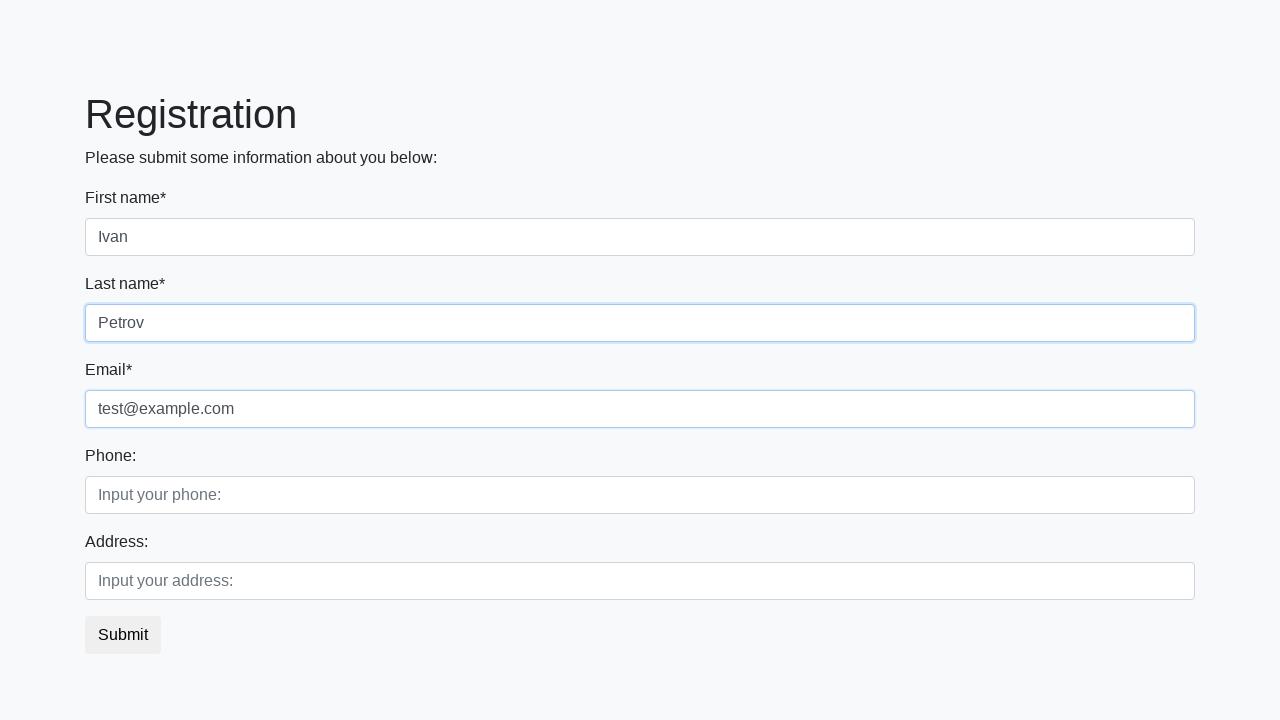

Clicked submit button to register at (123, 635) on button[type='submit']
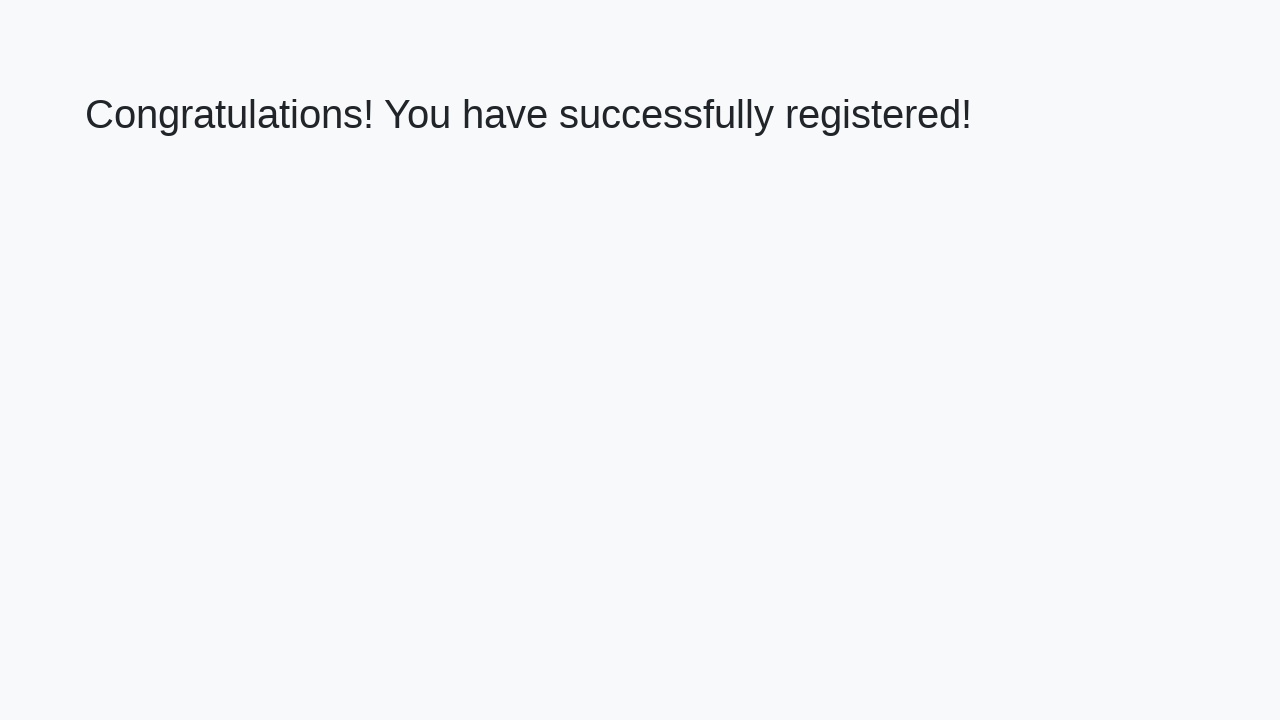

Success page loaded with heading
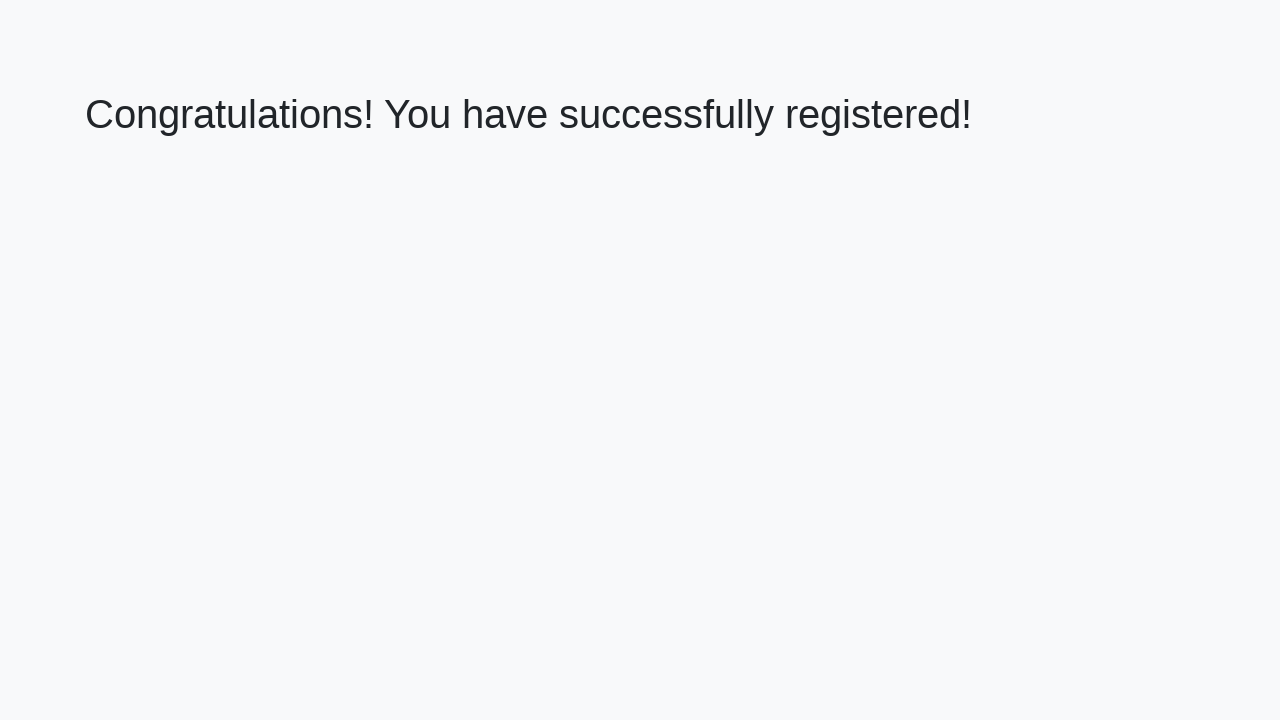

Verified registration success message: 'Congratulations! You have successfully registered!'
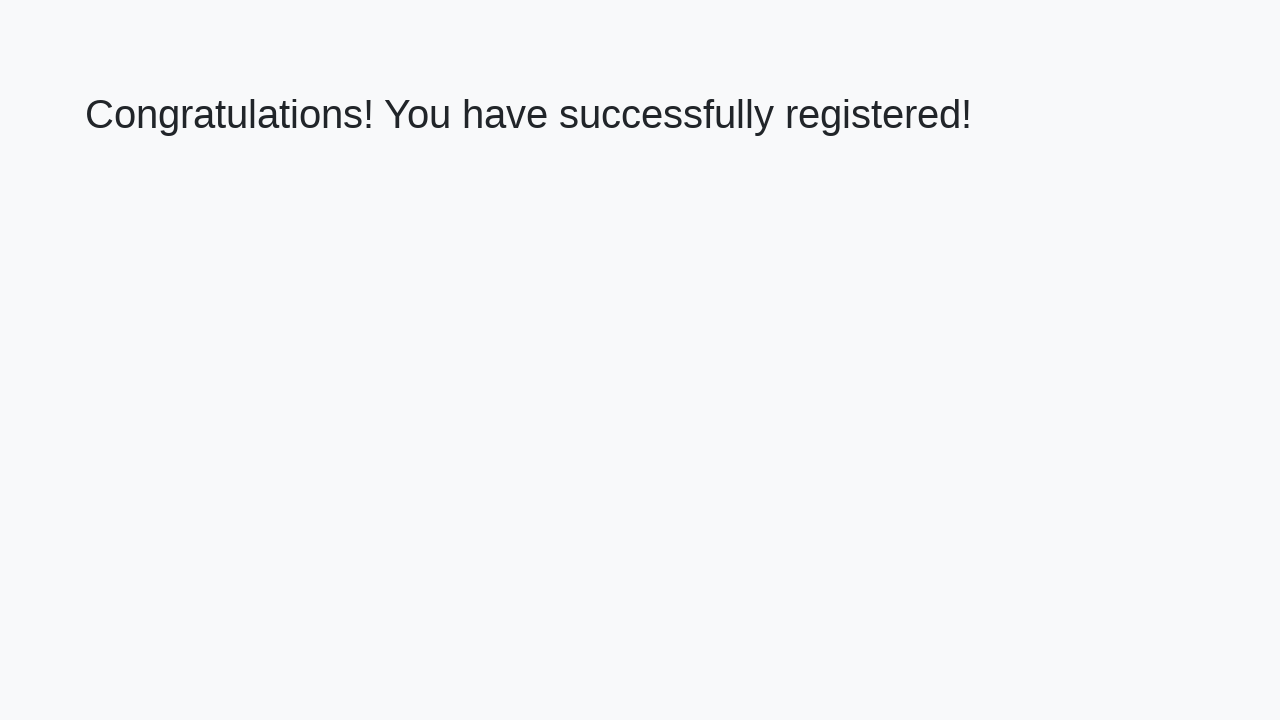

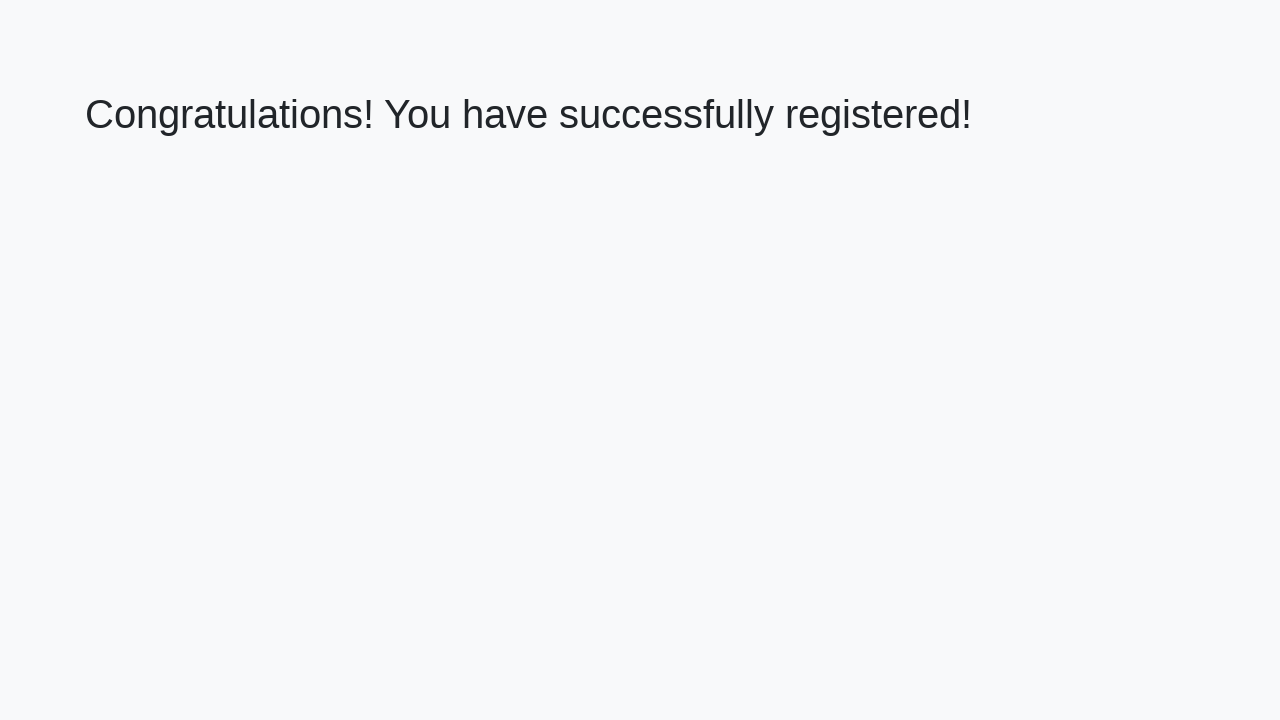